Tests dynamic controls by clicking a button that swaps a checkbox and waits for a message to appear

Starting URL: http://the-internet.herokuapp.com/dynamic_controls

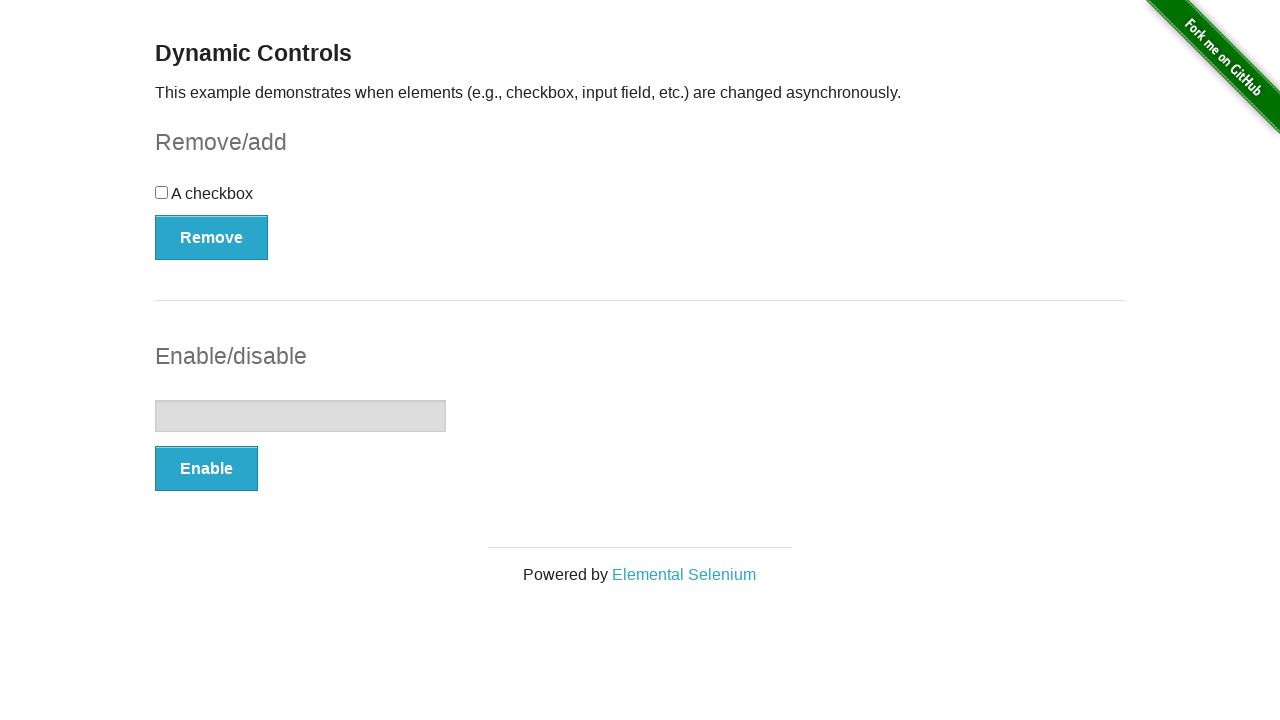

Clicked 'Remove' button to swap the checkbox at (212, 237) on button:has-text('Remove')
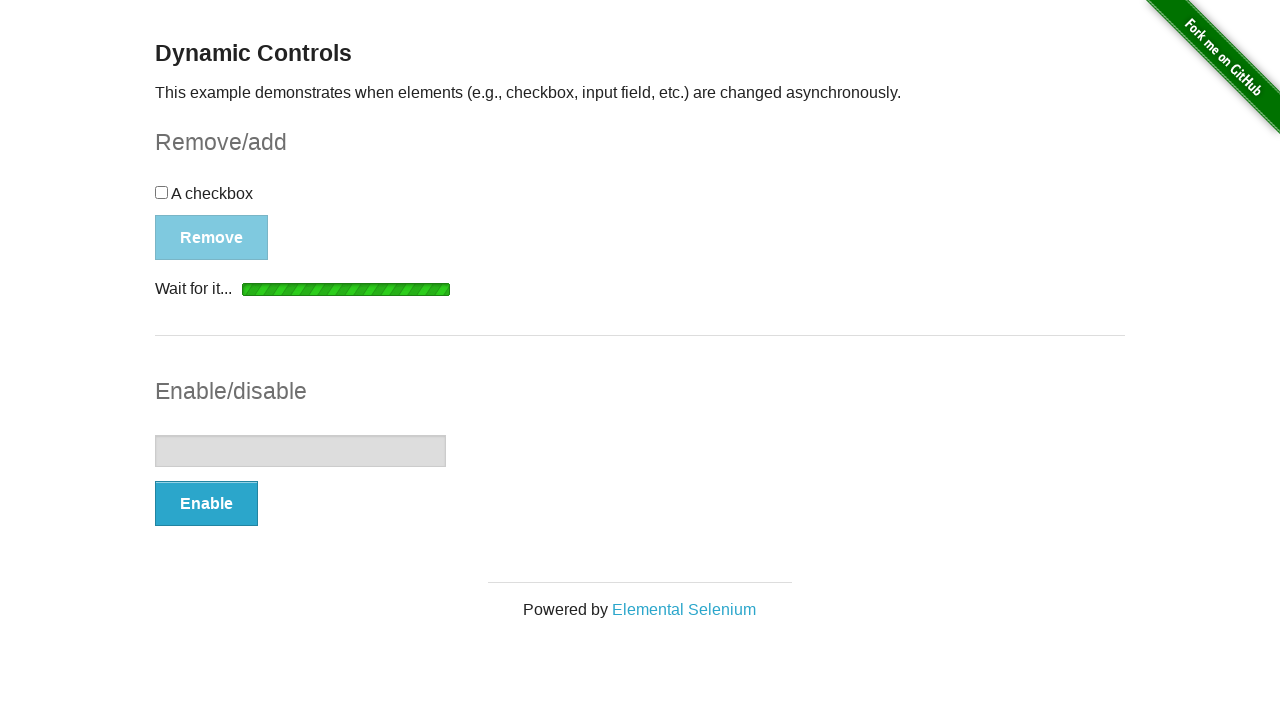

Waited for message element to become visible
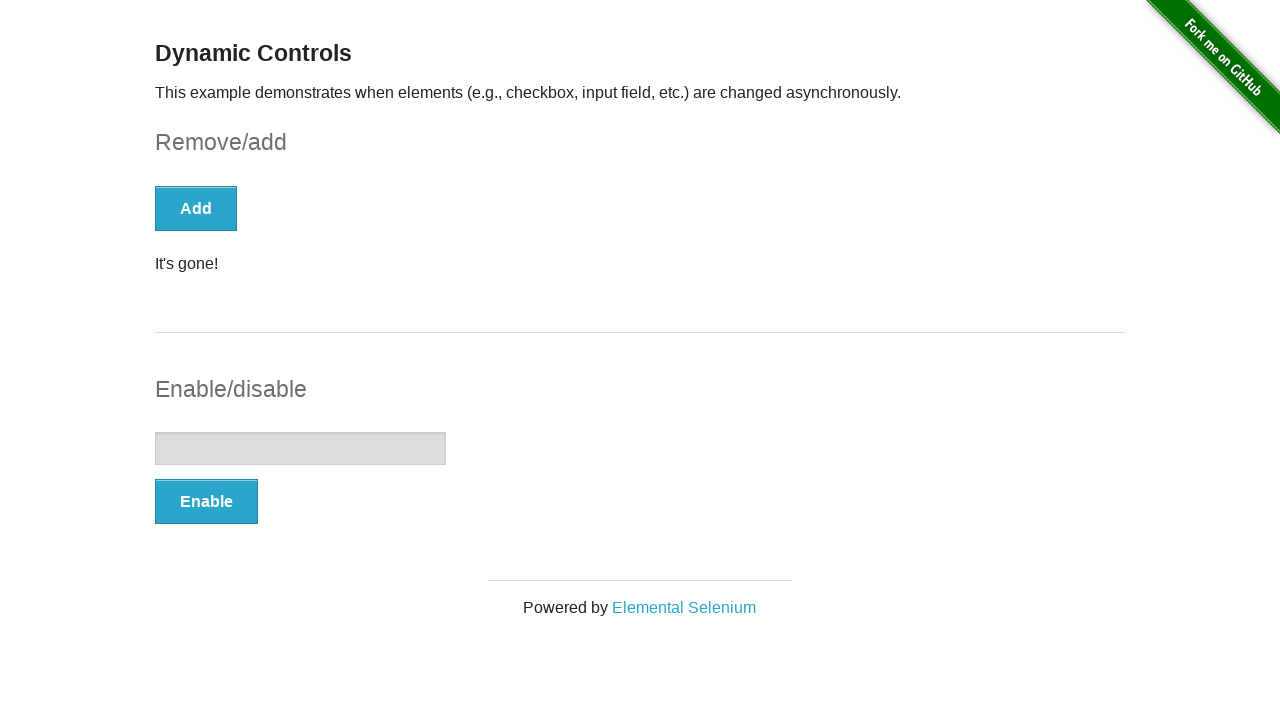

Retrieved and printed message text: It's gone!
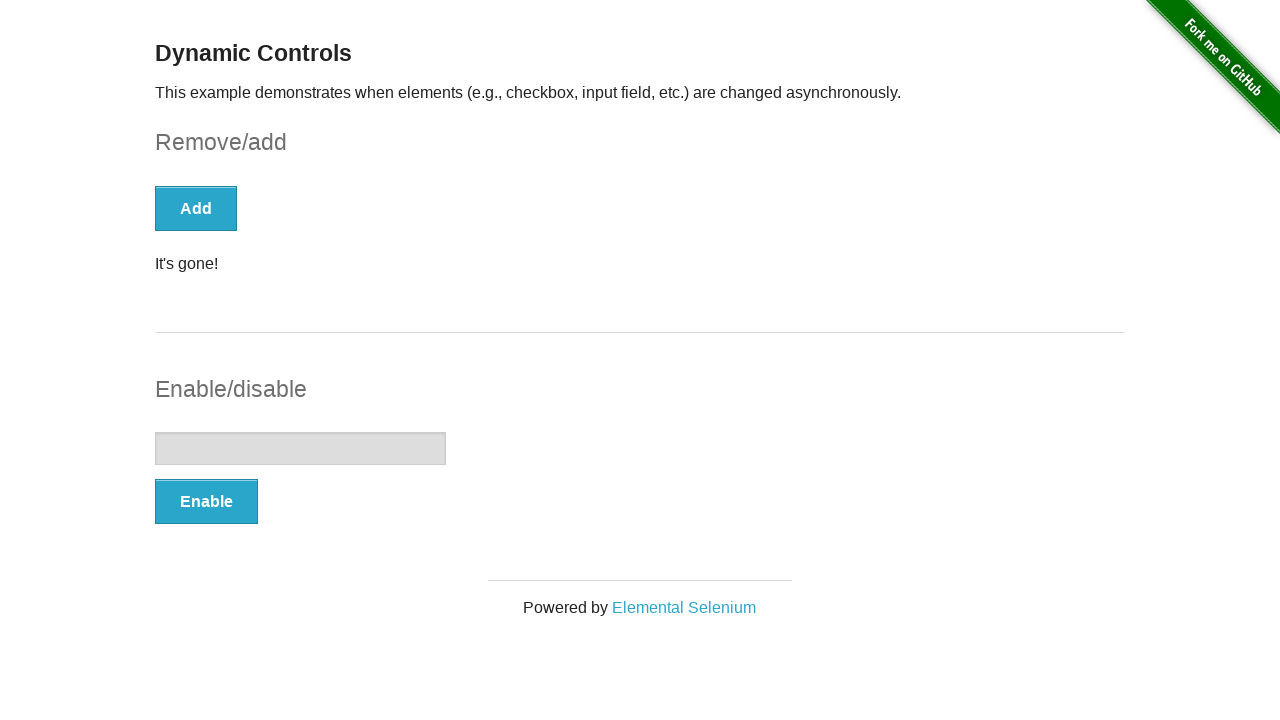

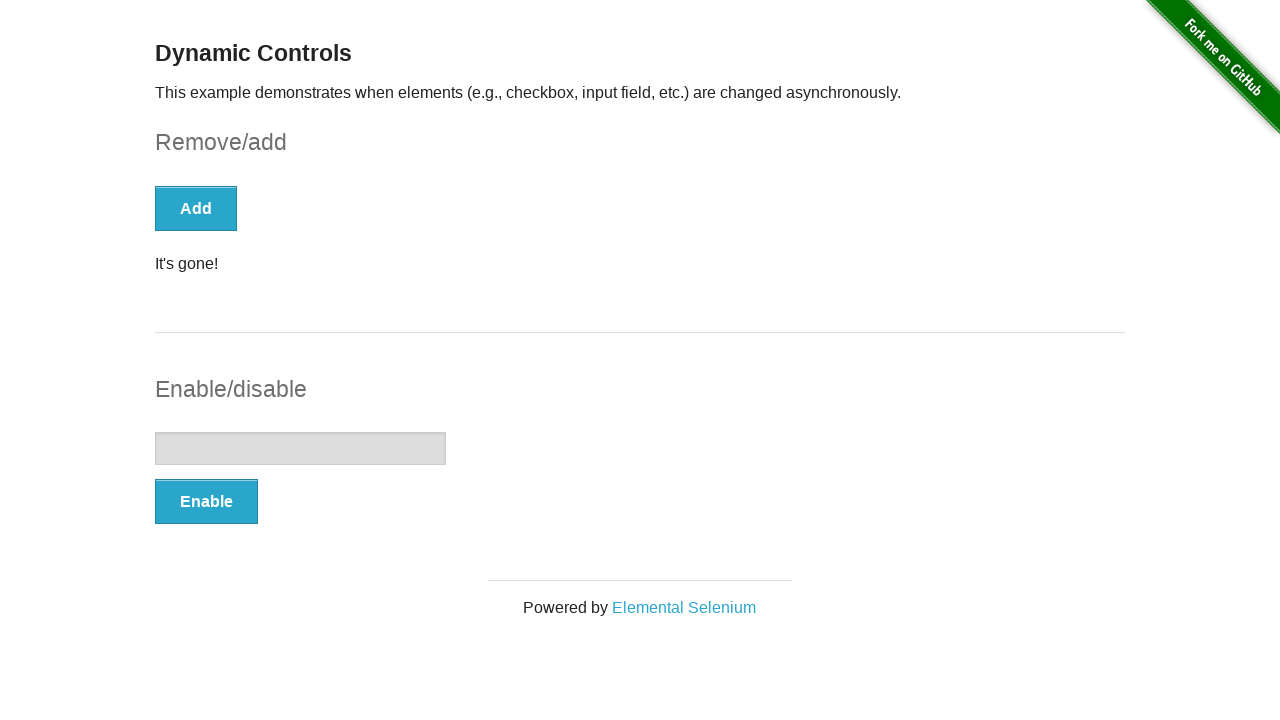